Tests entering text into a JavaScript prompt dialog and verifying it appears in the result

Starting URL: https://the-internet.herokuapp.com/javascript_alerts

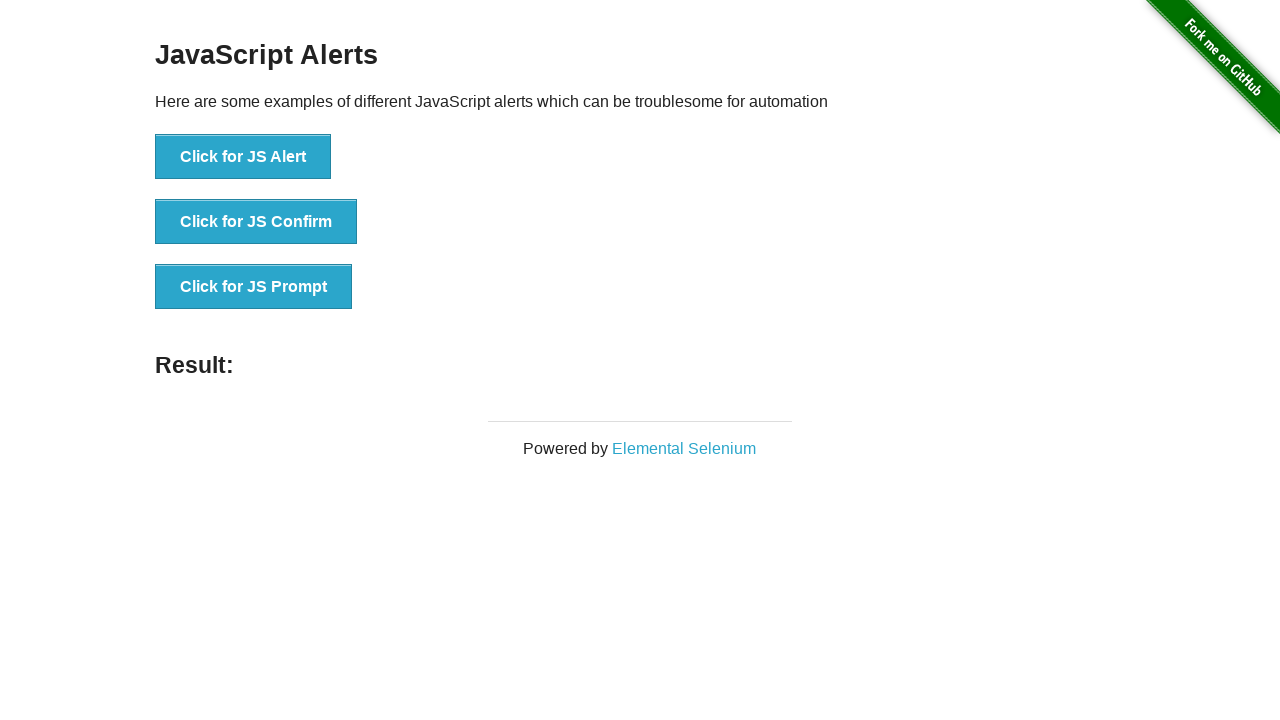

Set up dialog handler to accept prompt with text 'Hello Alert Class!'
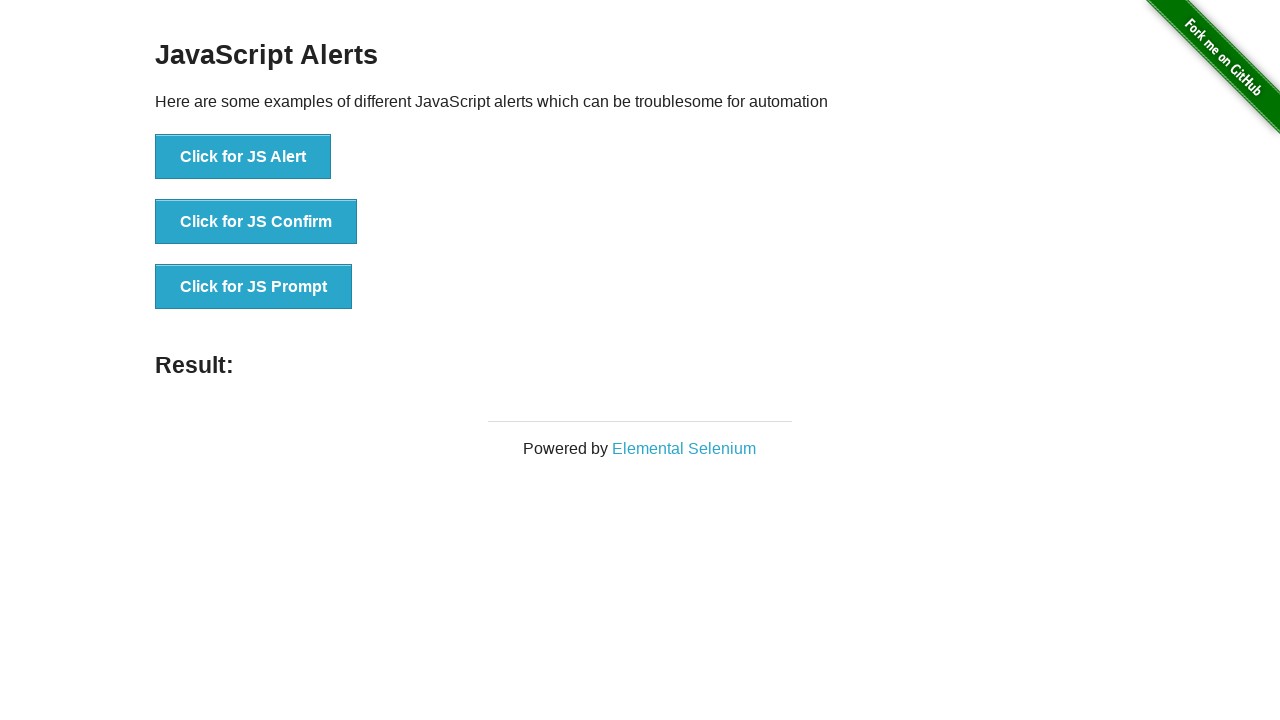

Clicked 'Click for JS Prompt' button at (254, 287) on xpath=//button[.='Click for JS Prompt']
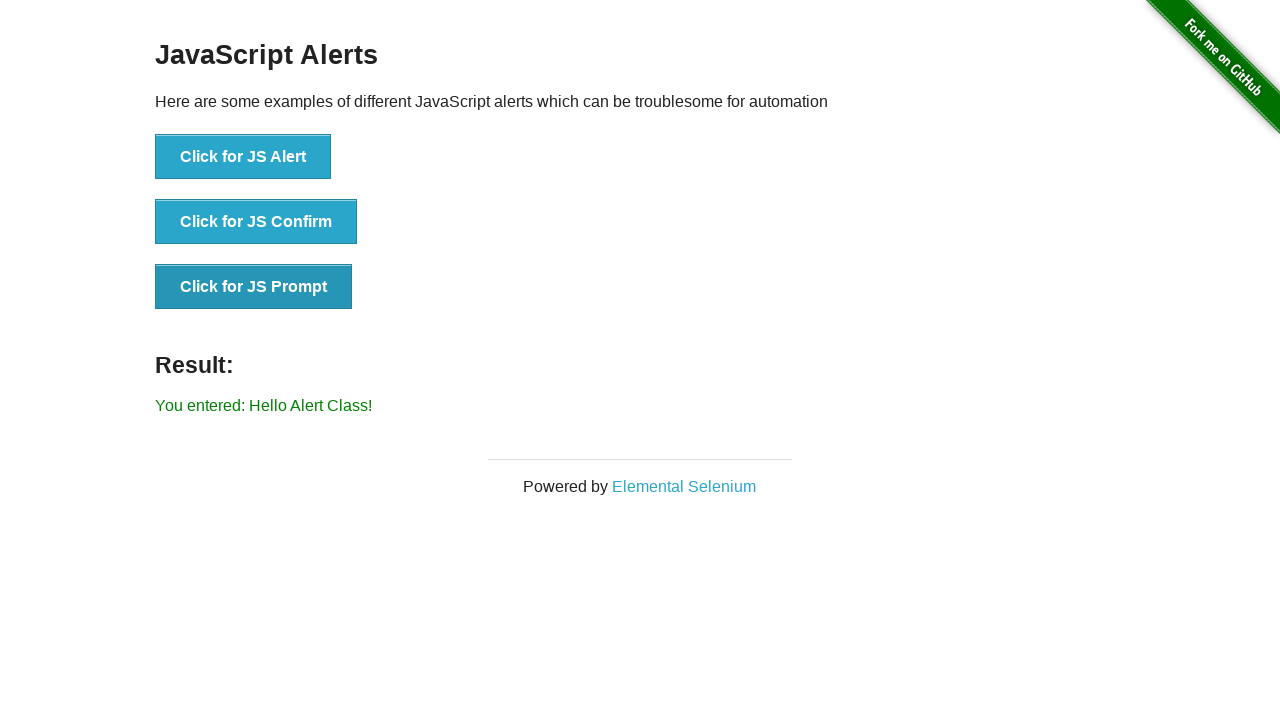

Located result message element
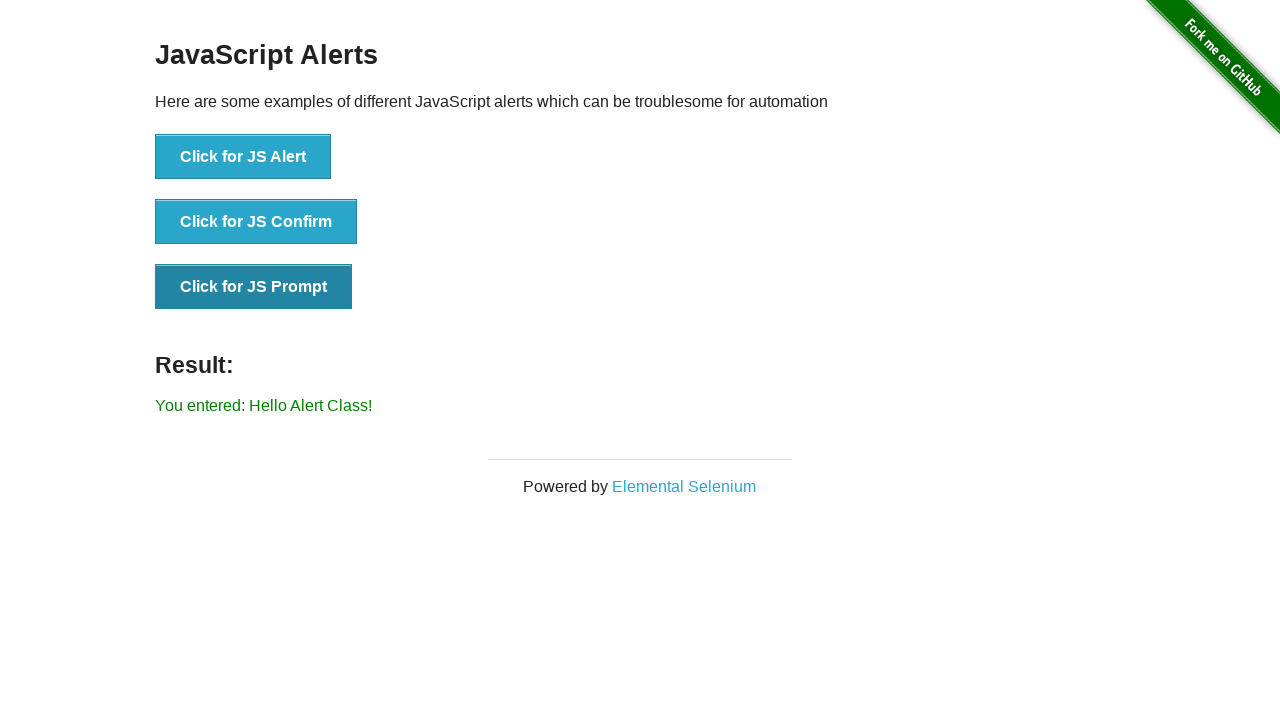

Verified that entered text 'Hello Alert Class!' appears in result message
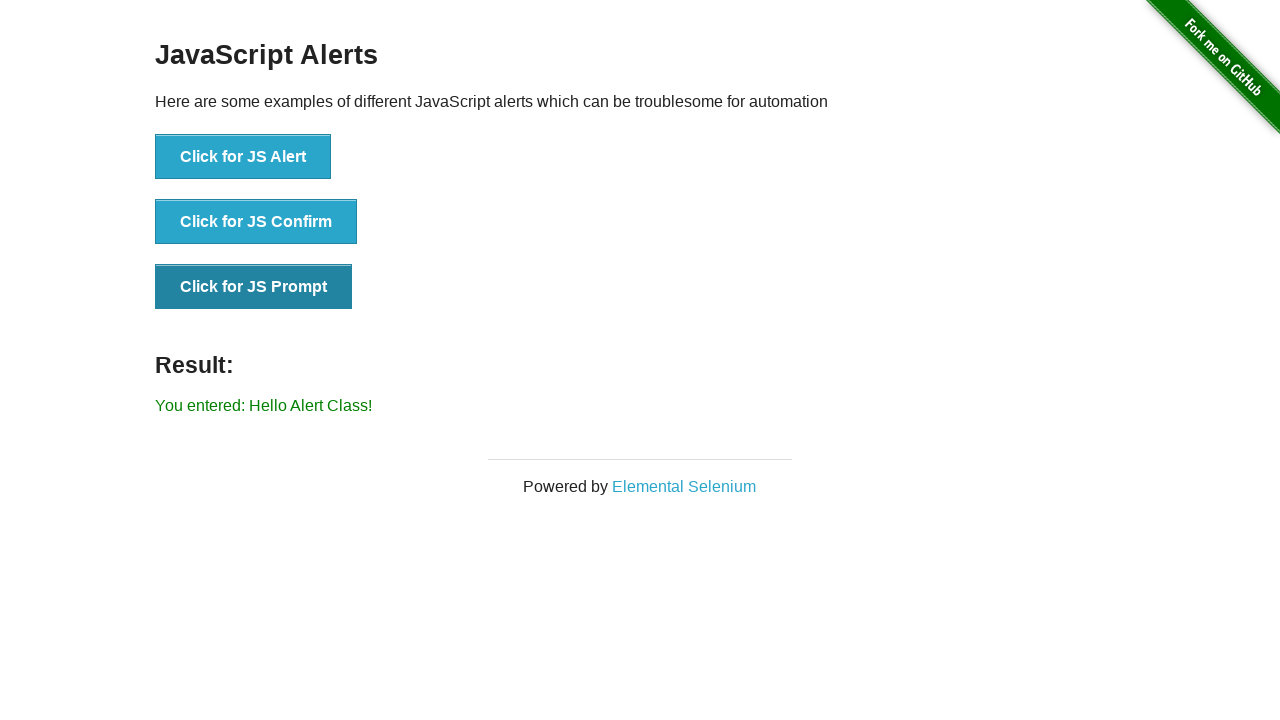

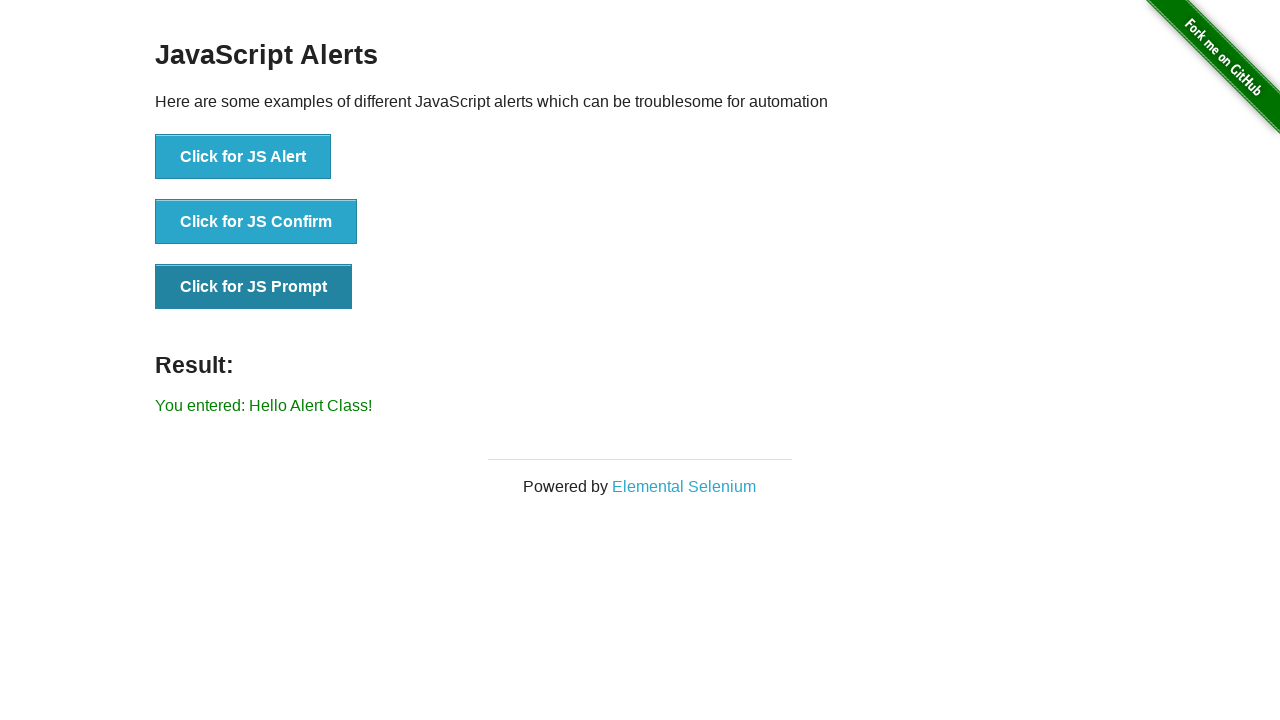